Tests the Terms of Use link in the footer by scrolling down and clicking to navigate to the terms page

Starting URL: https://eficens.ai/

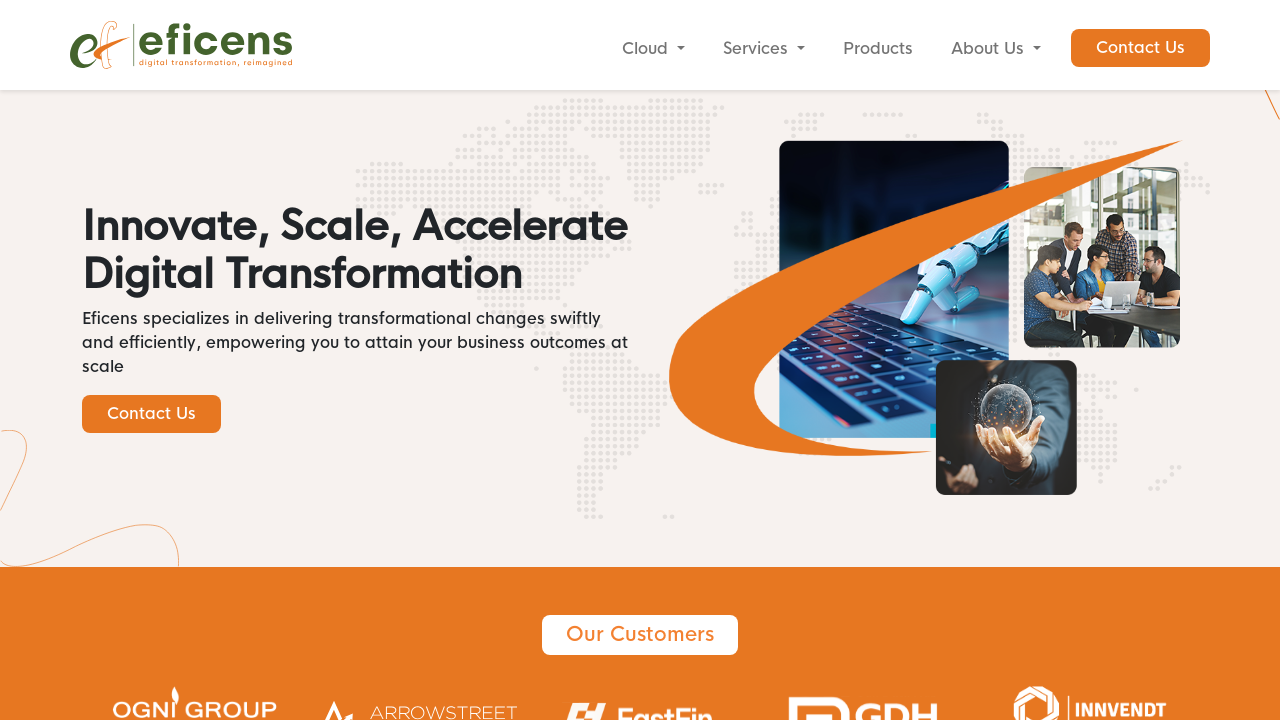

Scrolled down to footer section
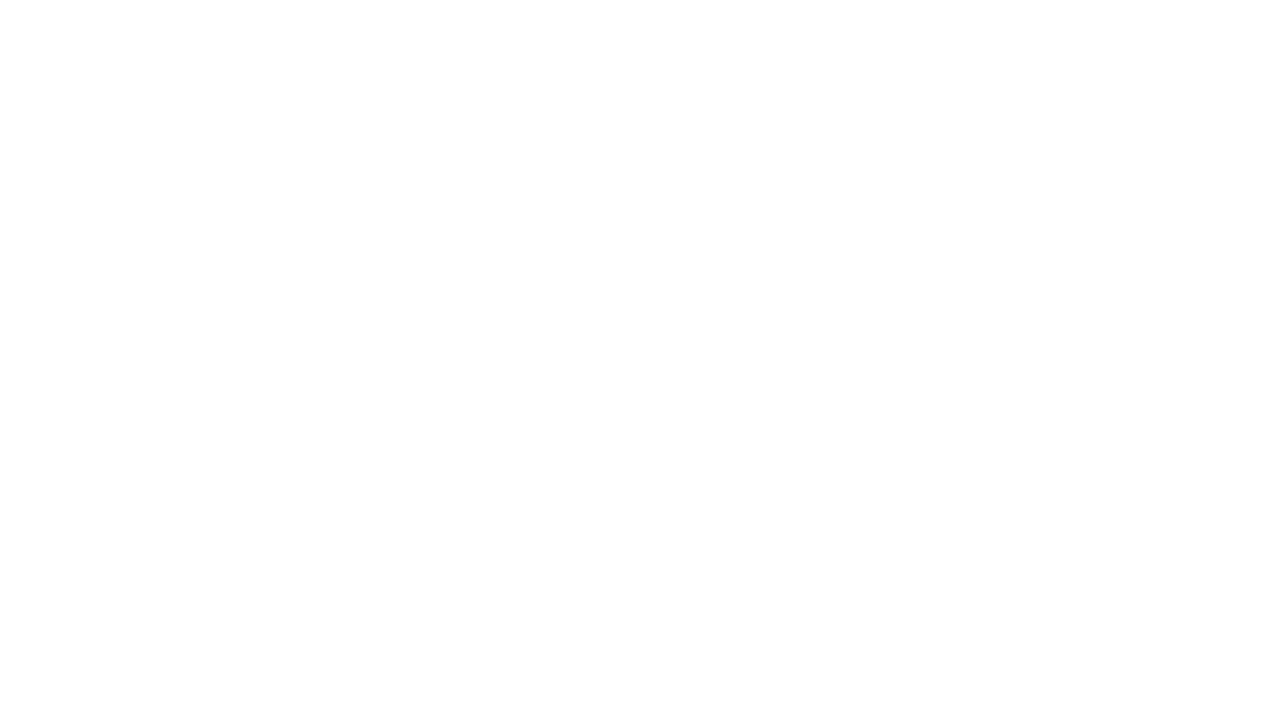

Clicked Terms of Use link in footer at (988, 553) on xpath=//a[text()="Terms of Use"]
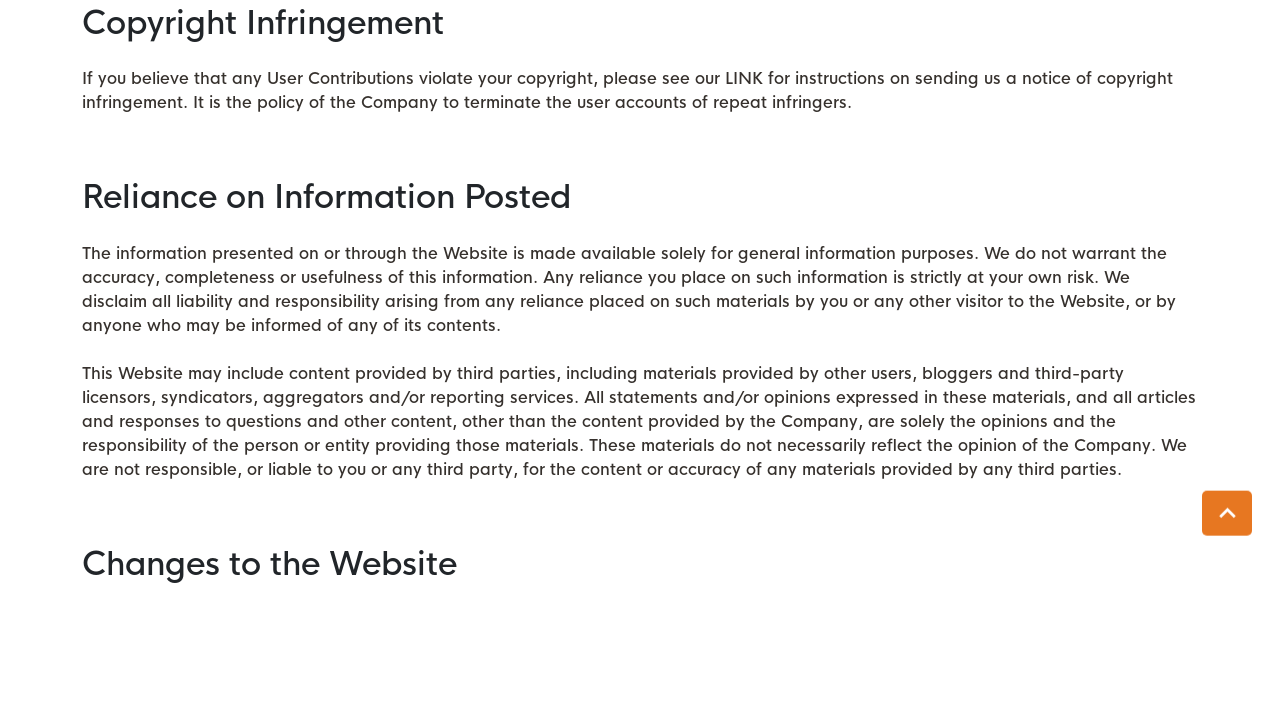

Terms of Use page loaded successfully
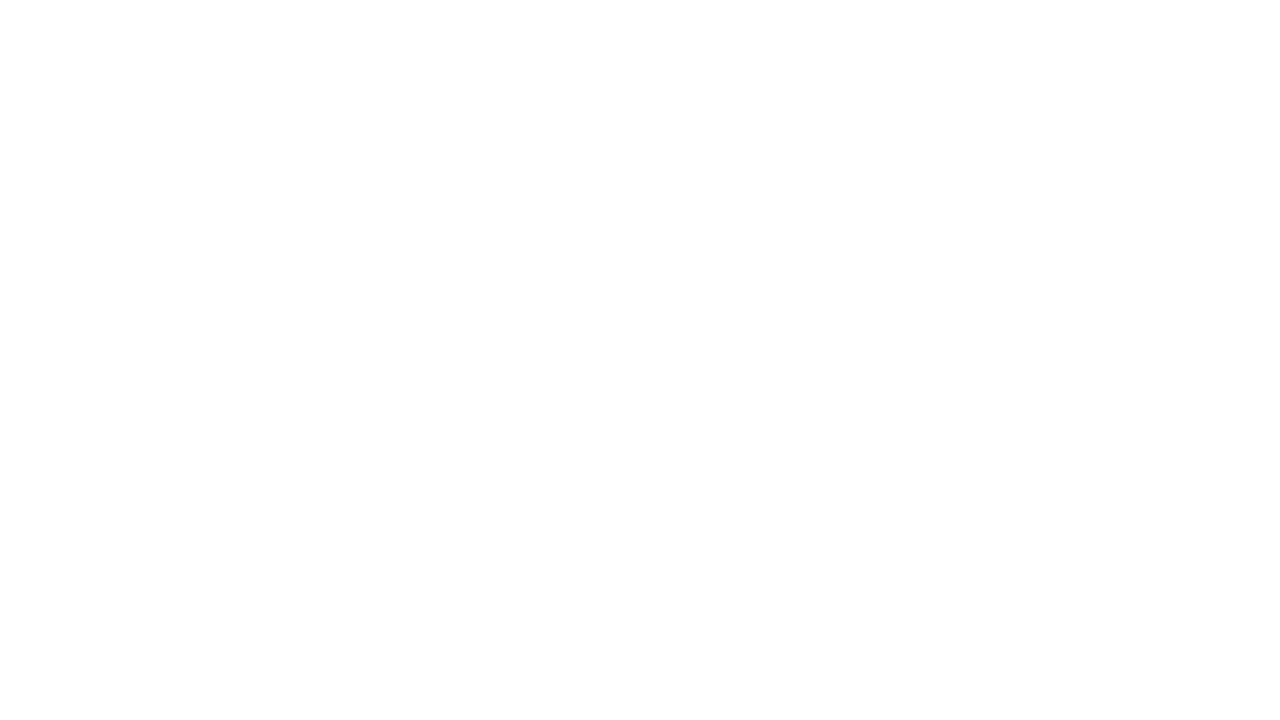

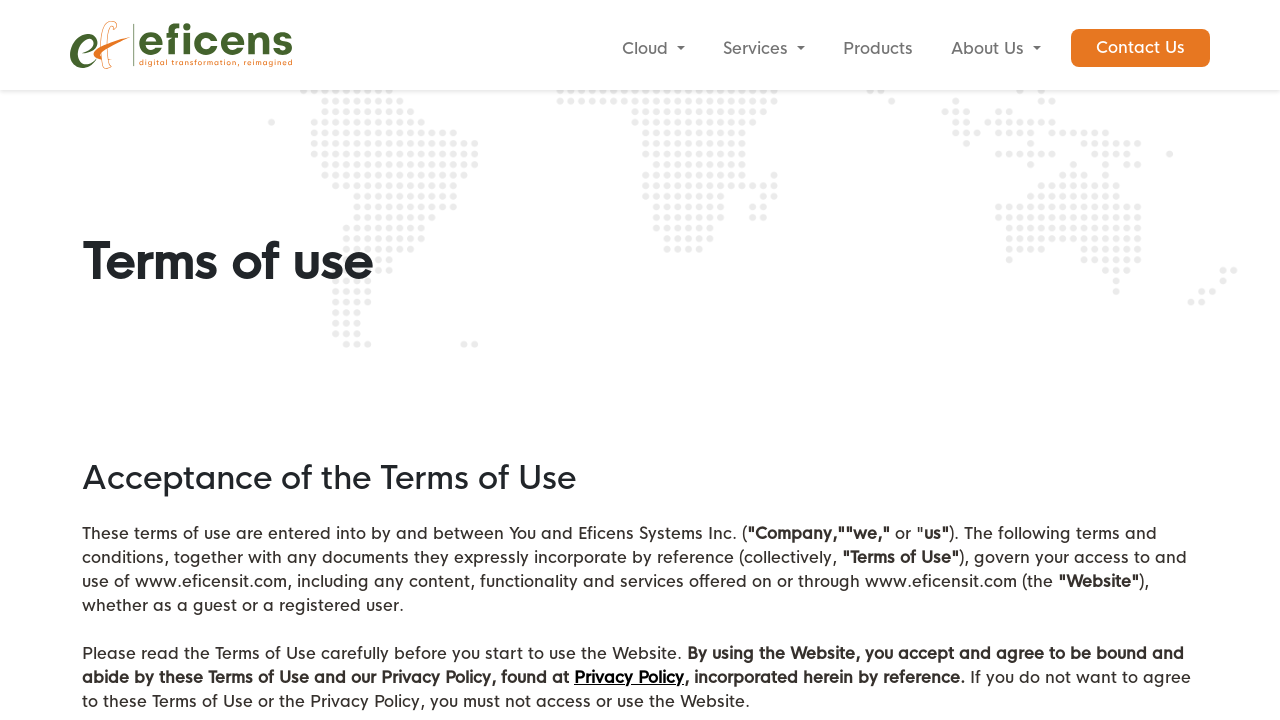